Tests the alert functionality by entering a name, triggering an alert, verifying the alert text contains the entered name, and accepting the alert

Starting URL: https://rahulshettyacademy.com/AutomationPractice/

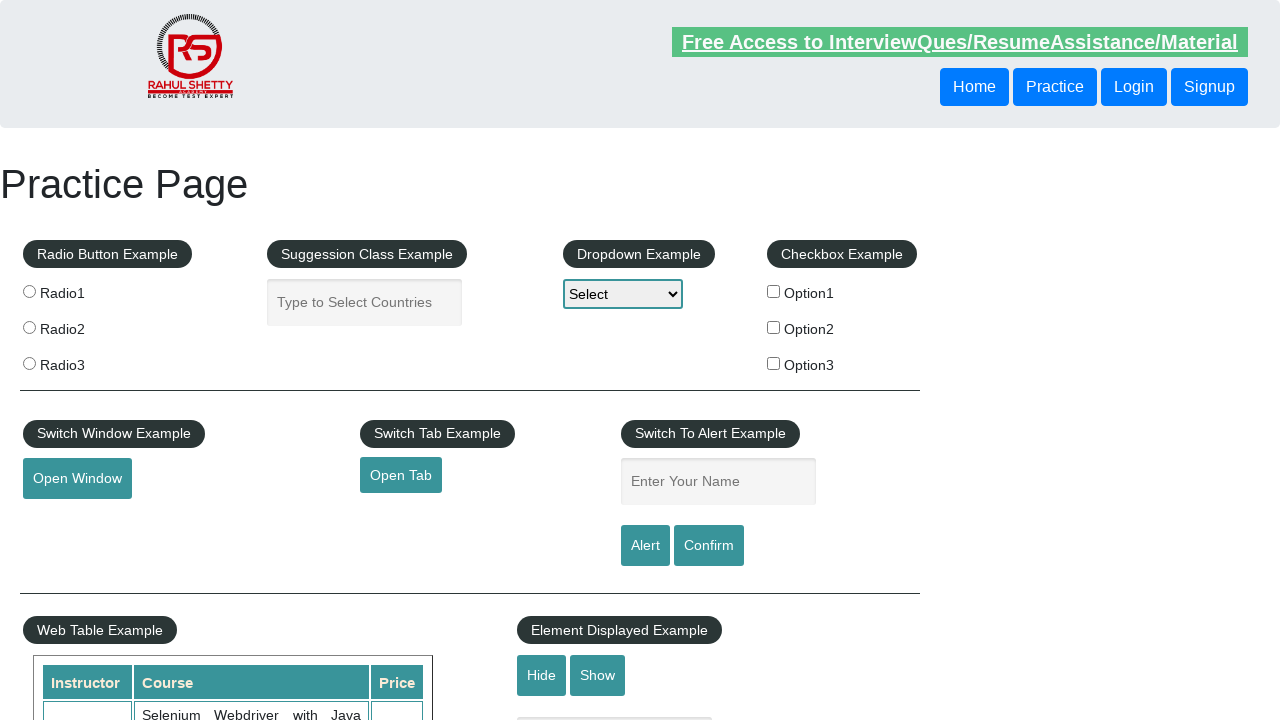

Filled name field with 'TestUser247' on #name
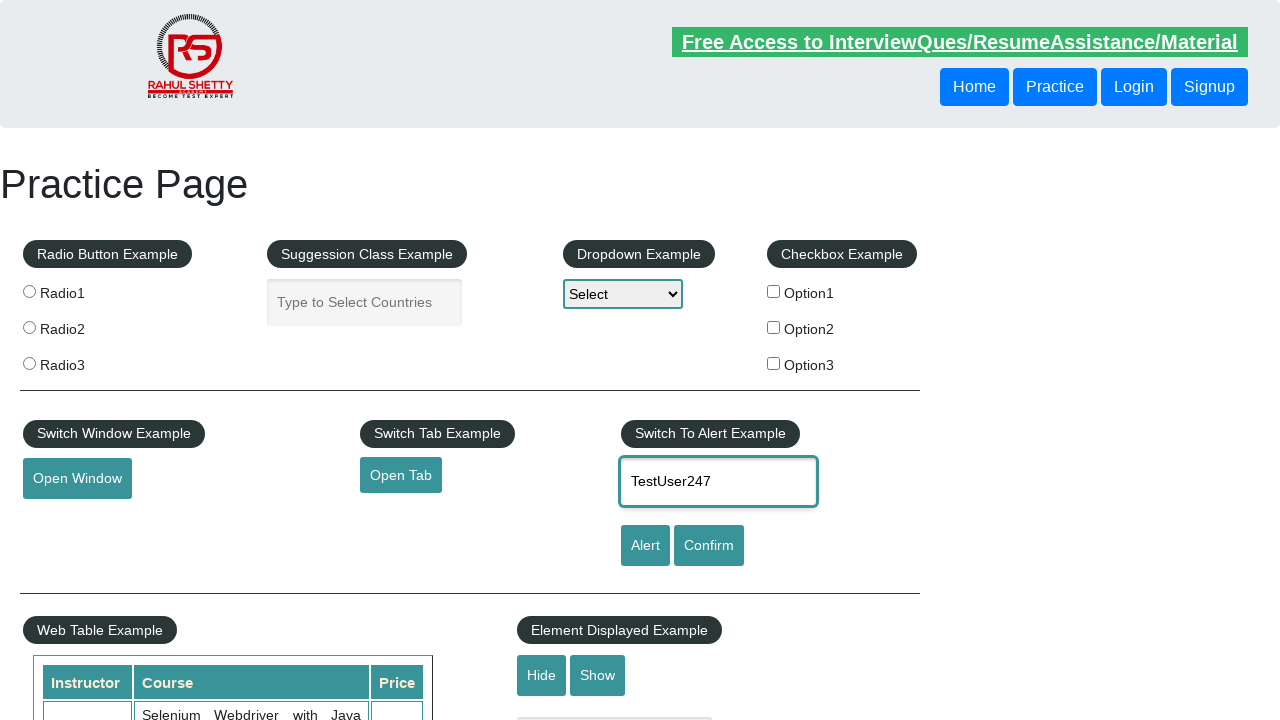

Clicked Alert button to trigger alert at (645, 546) on input[value='Alert']
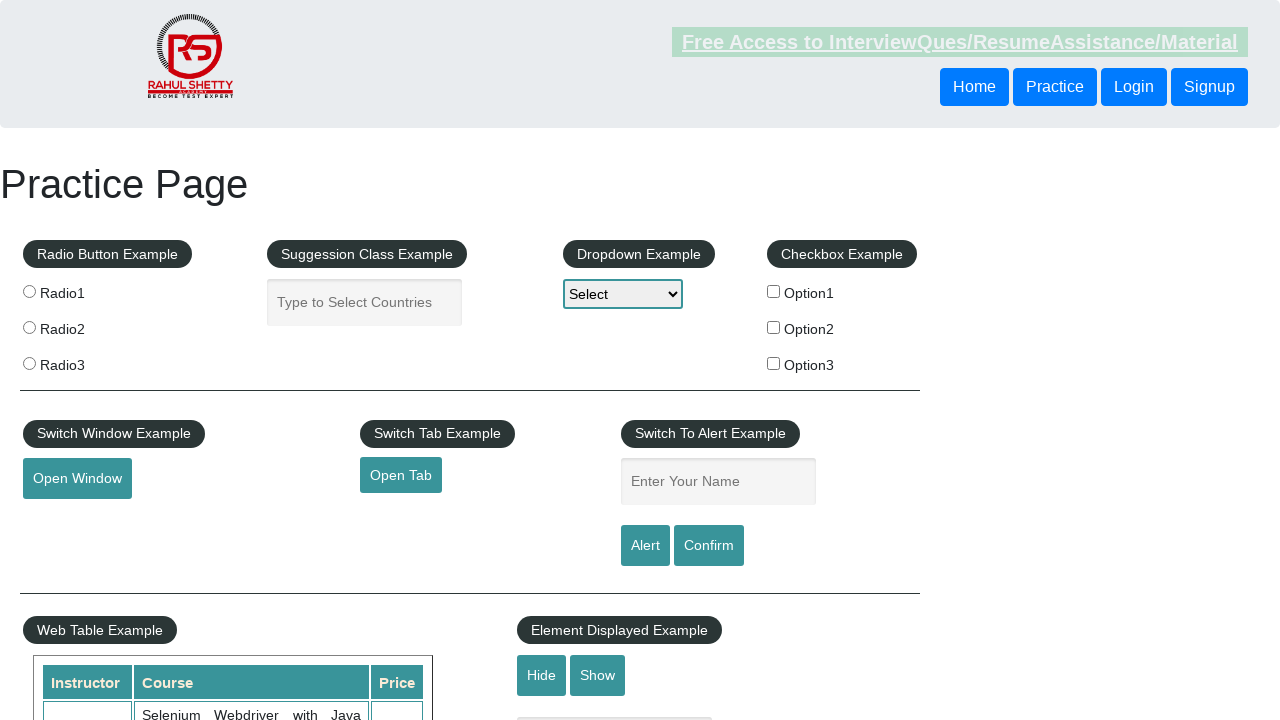

Set up default dialog handler to accept alerts
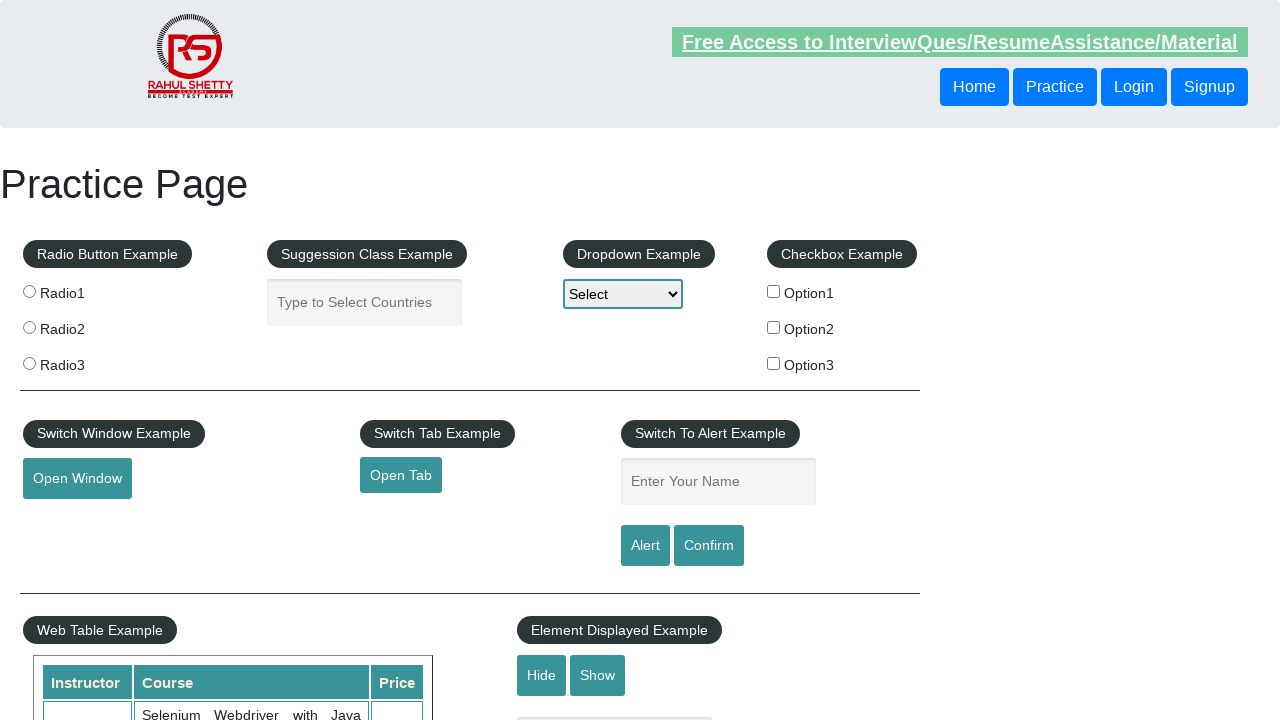

Set up custom alert handler to verify alert text contains entered name
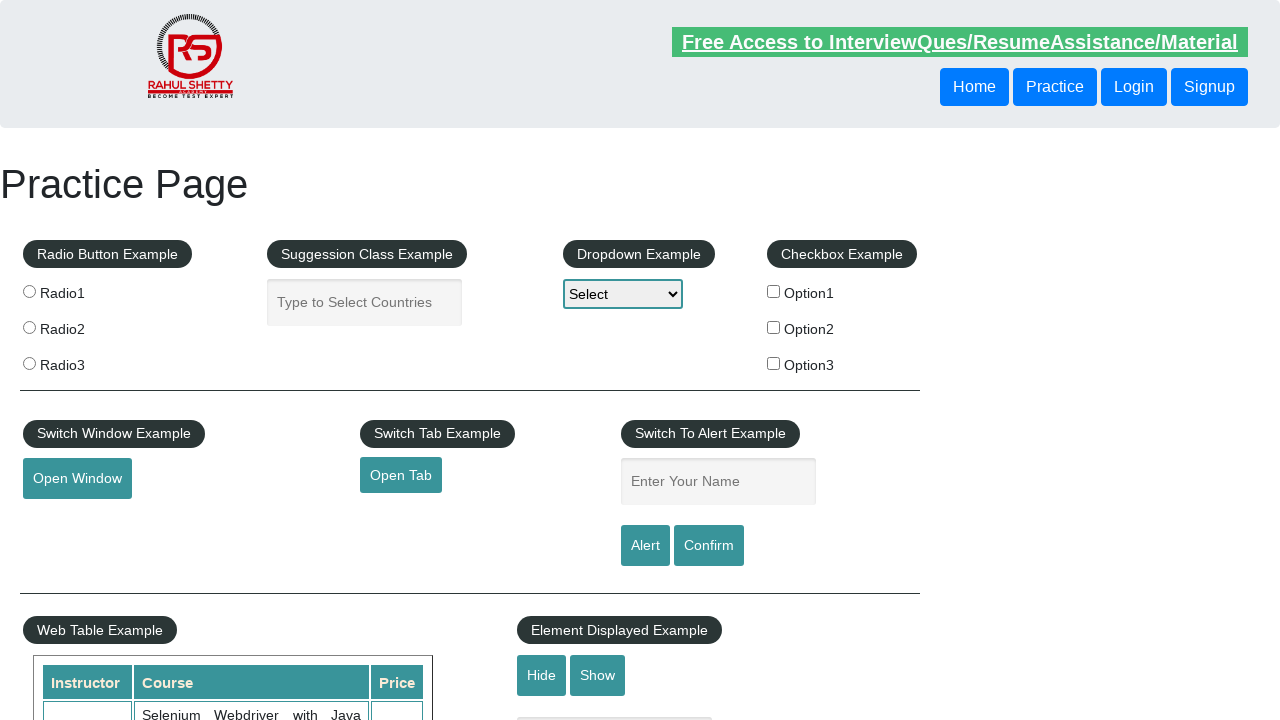

Filled name field again with 'TestUser247' on #name
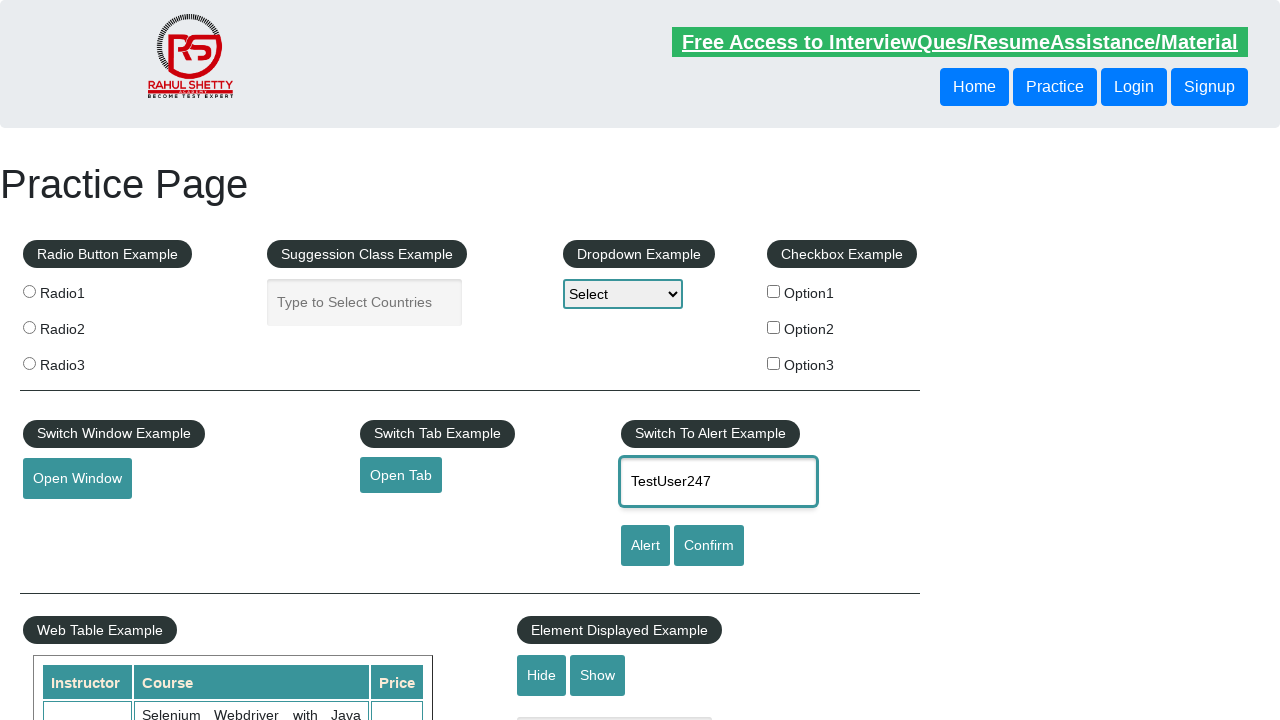

Clicked Alert button to trigger alert again at (645, 546) on input[value='Alert']
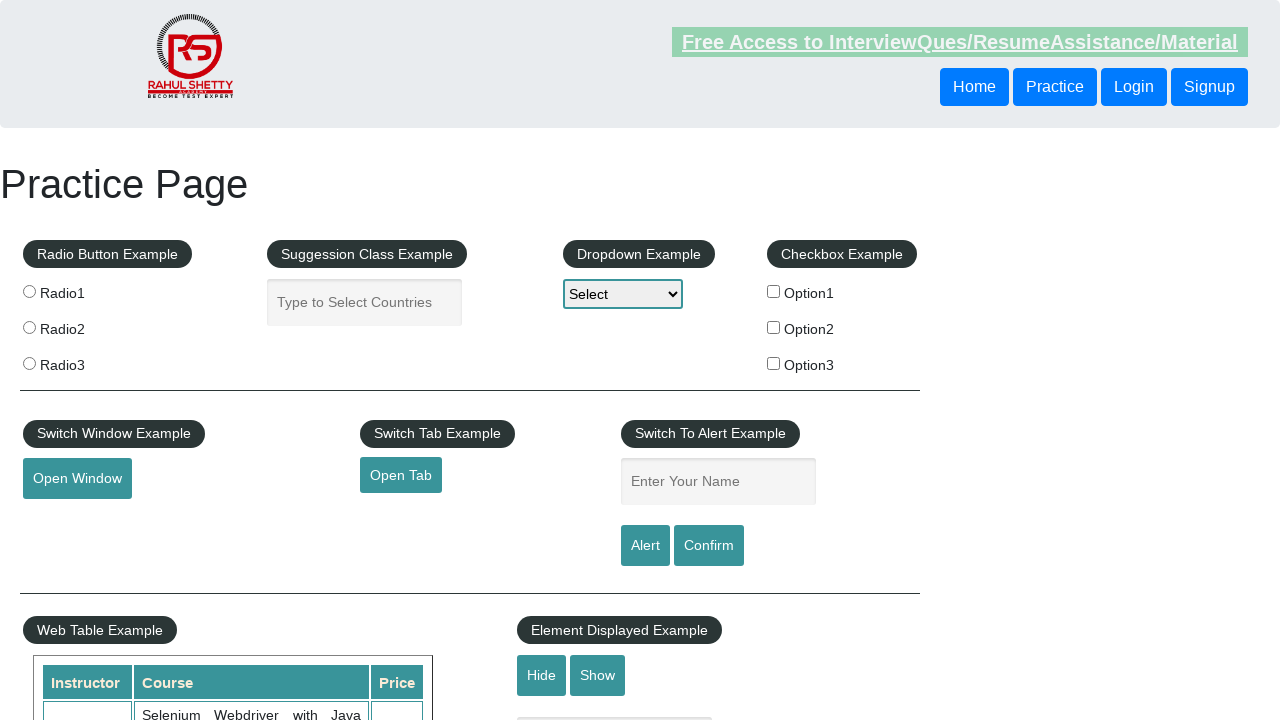

Waited for alert to be processed
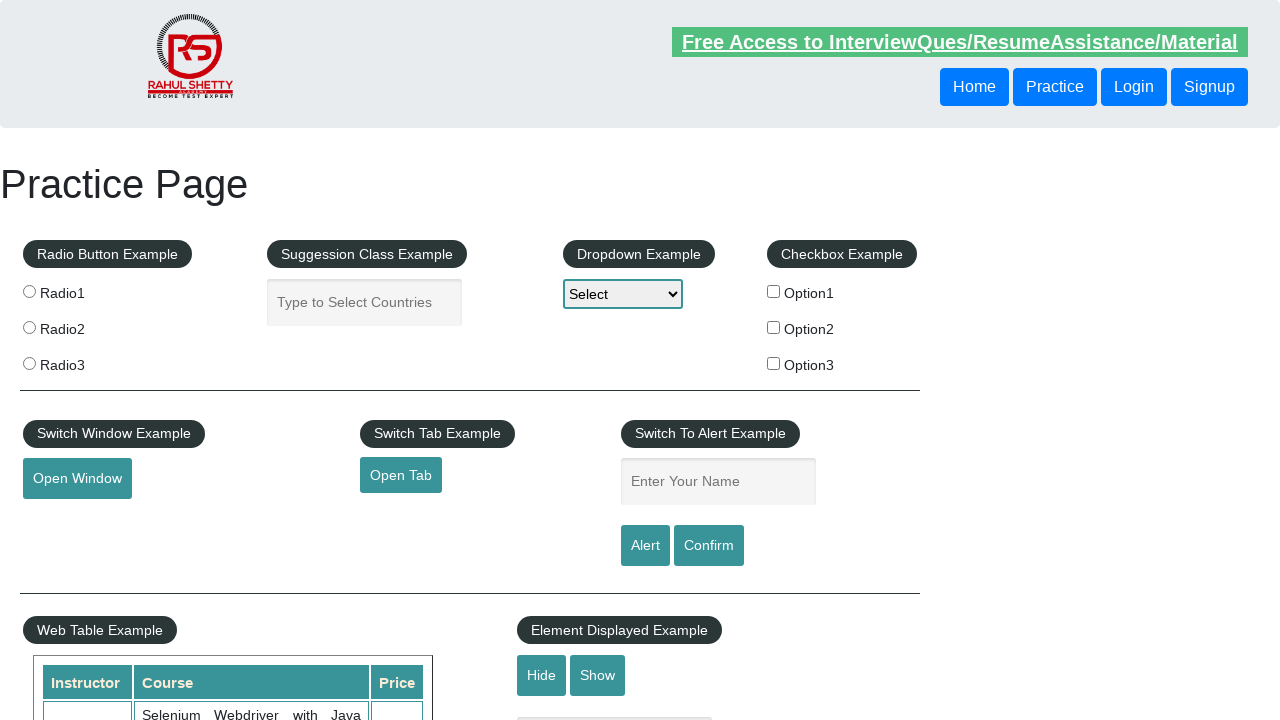

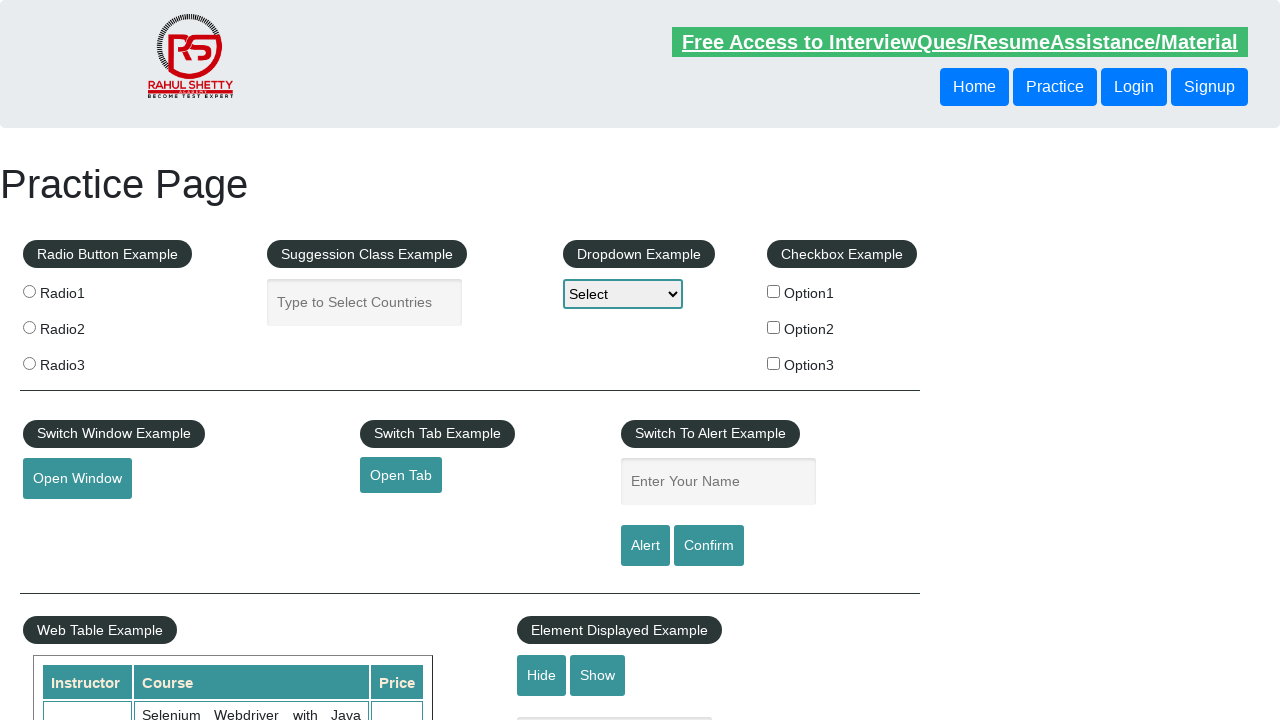